Tests iframe handling by counting iframes on the page, switching to the first iframe by index, and then switching back to the default content.

Starting URL: http://demo.guru99.com/test/guru99home/

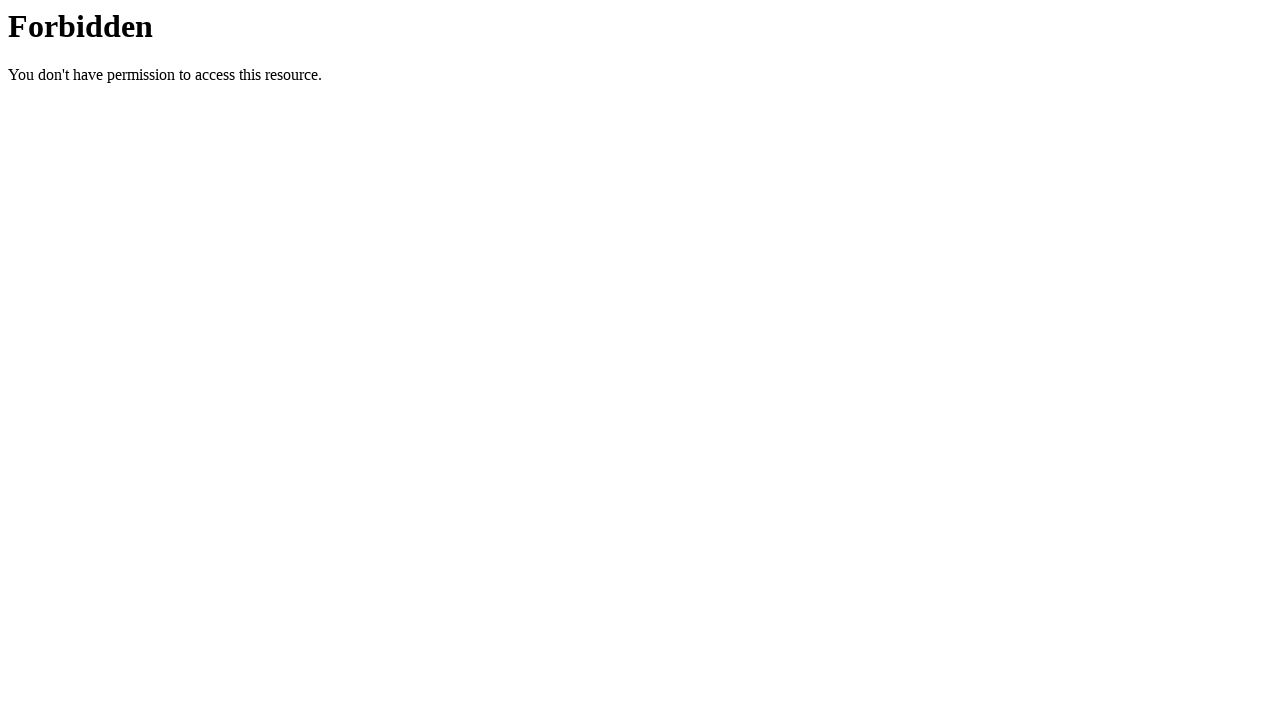

Set viewport size to 1920x1080
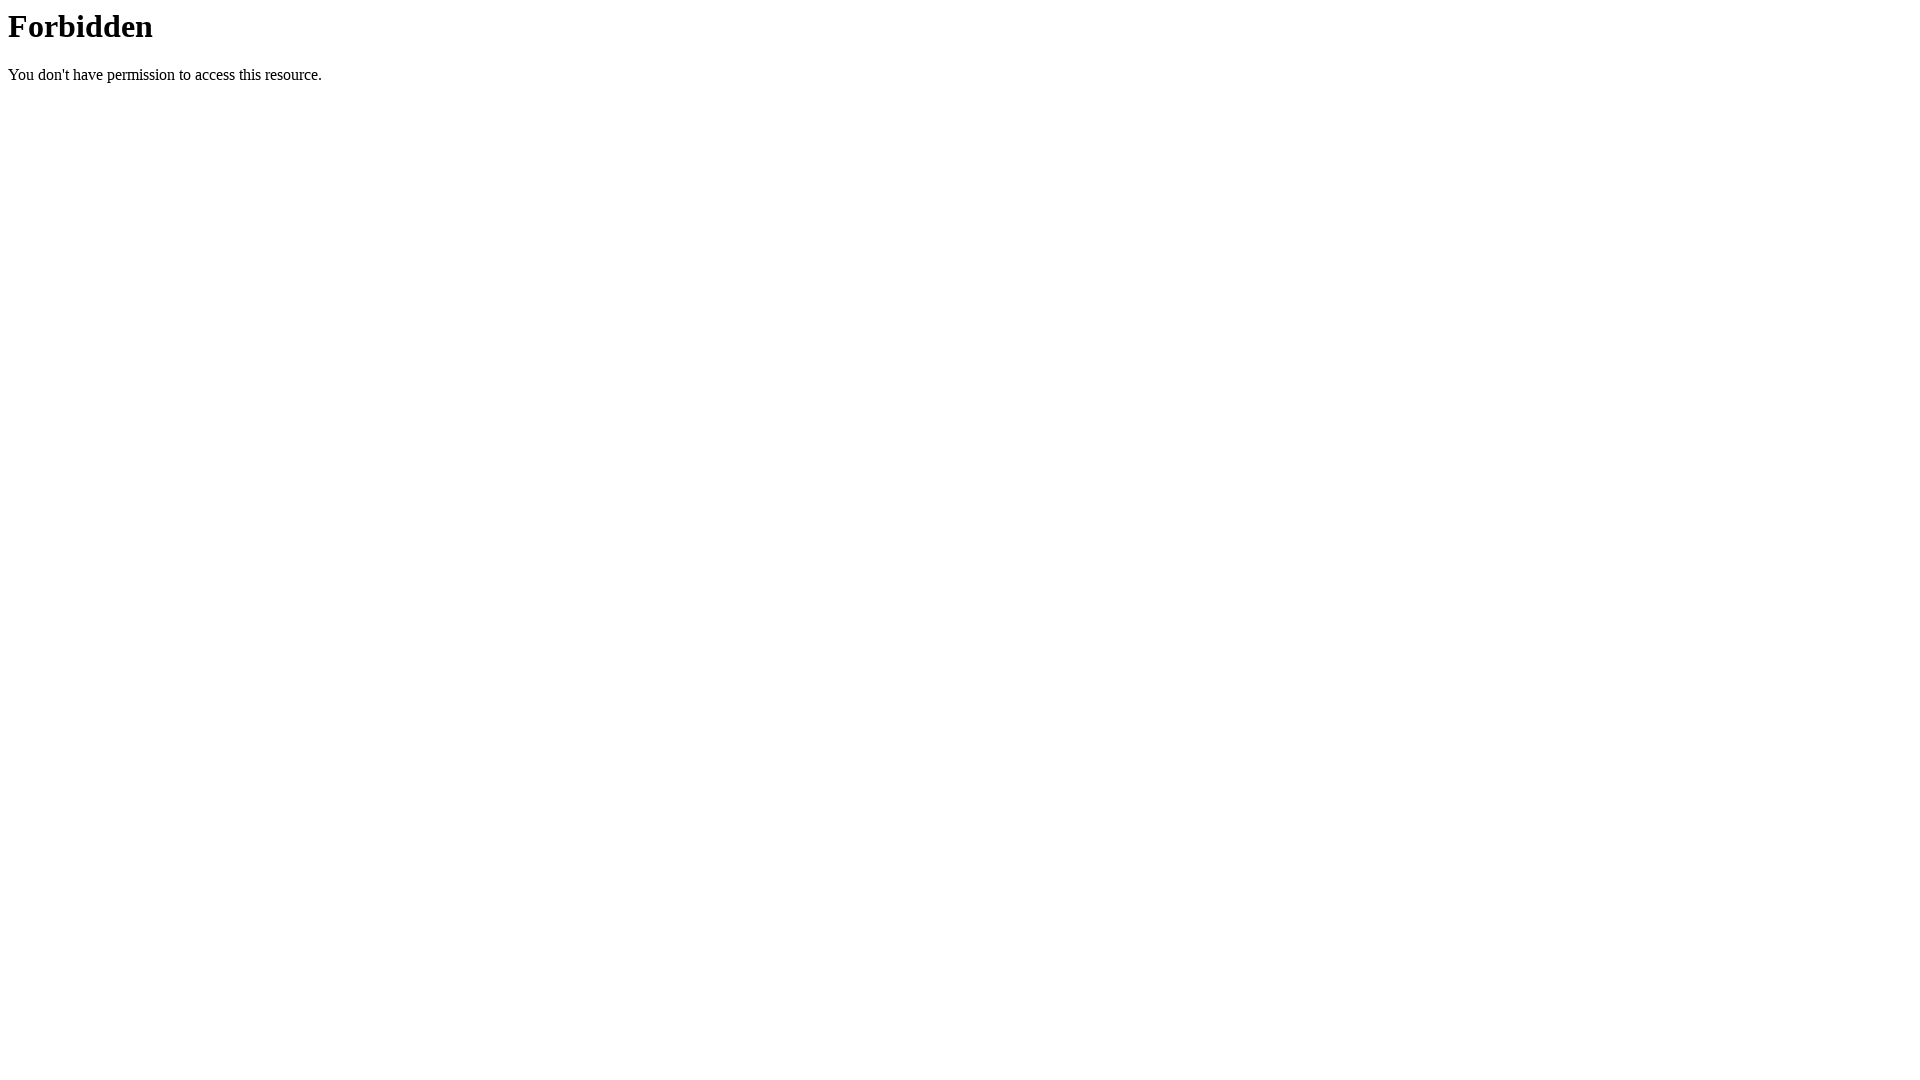

Located all iframes on the page
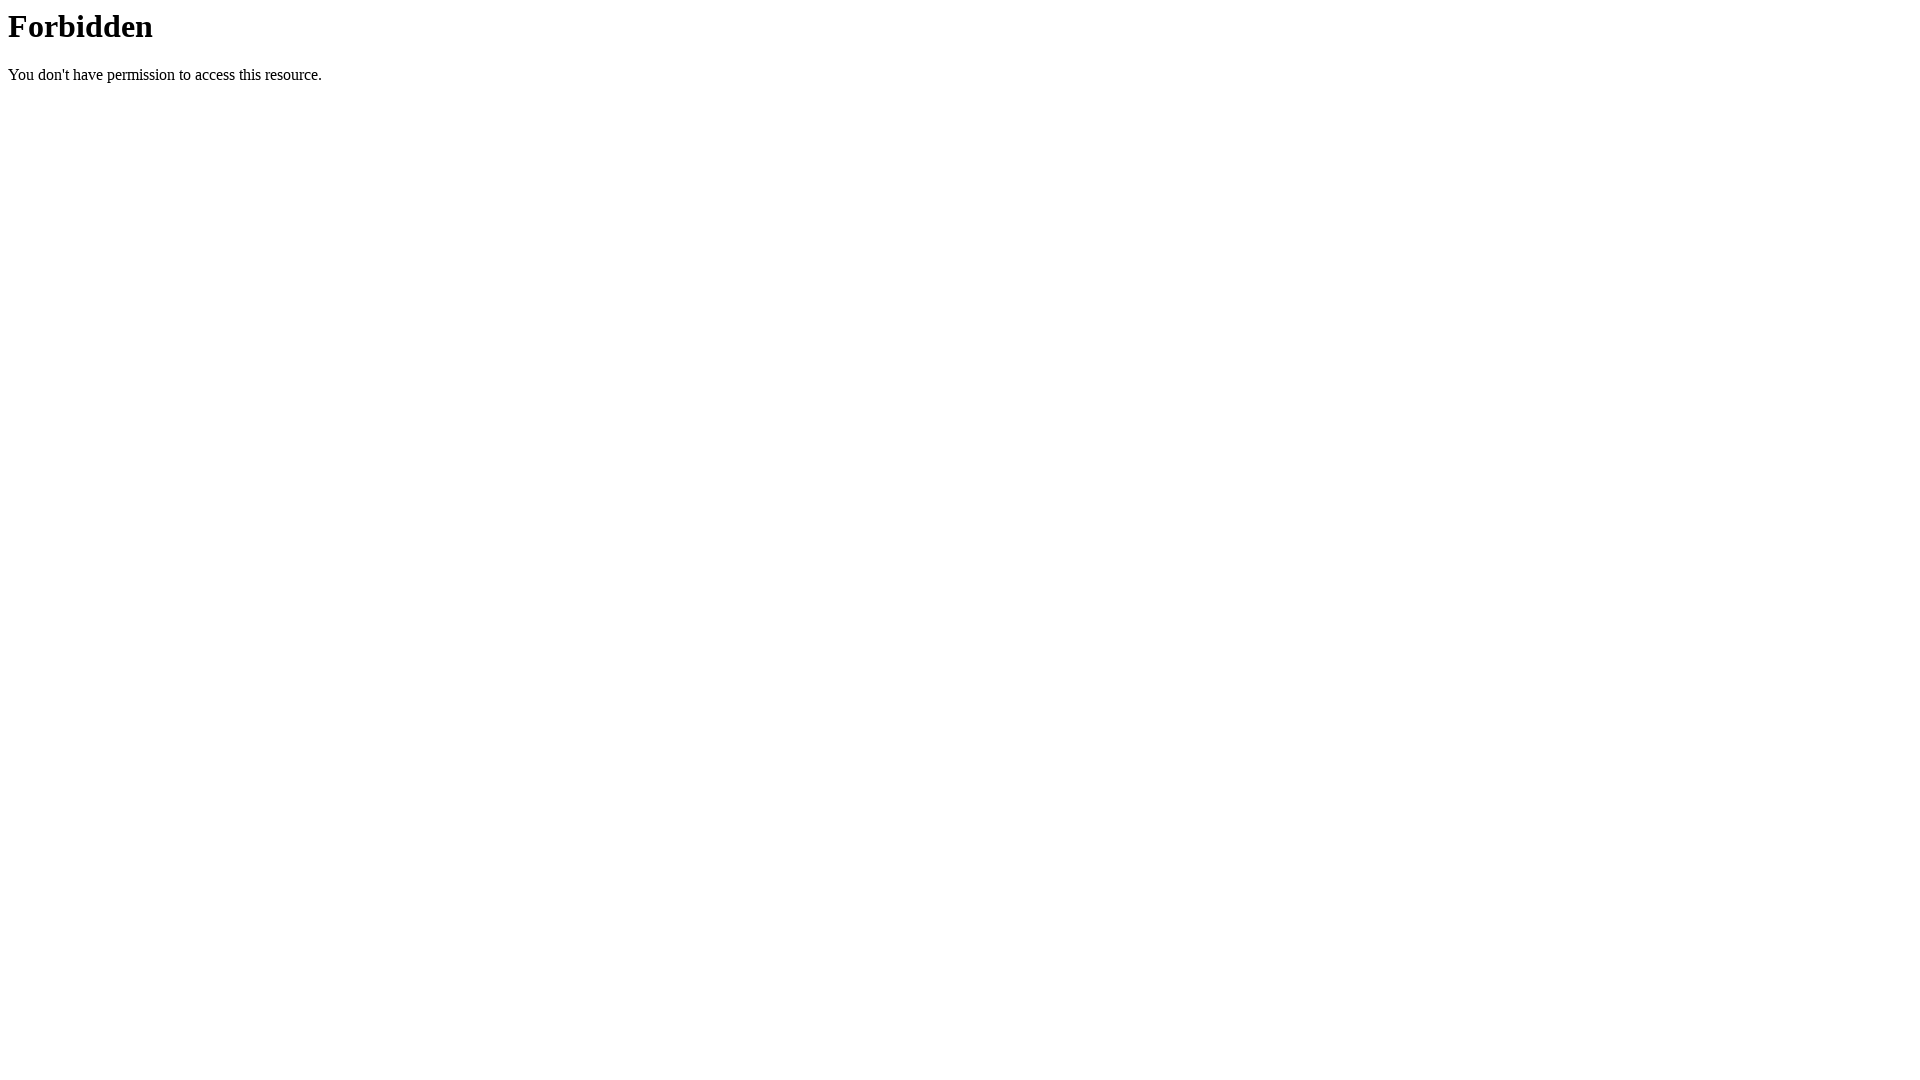

Counted 0 iframe(s) on the page
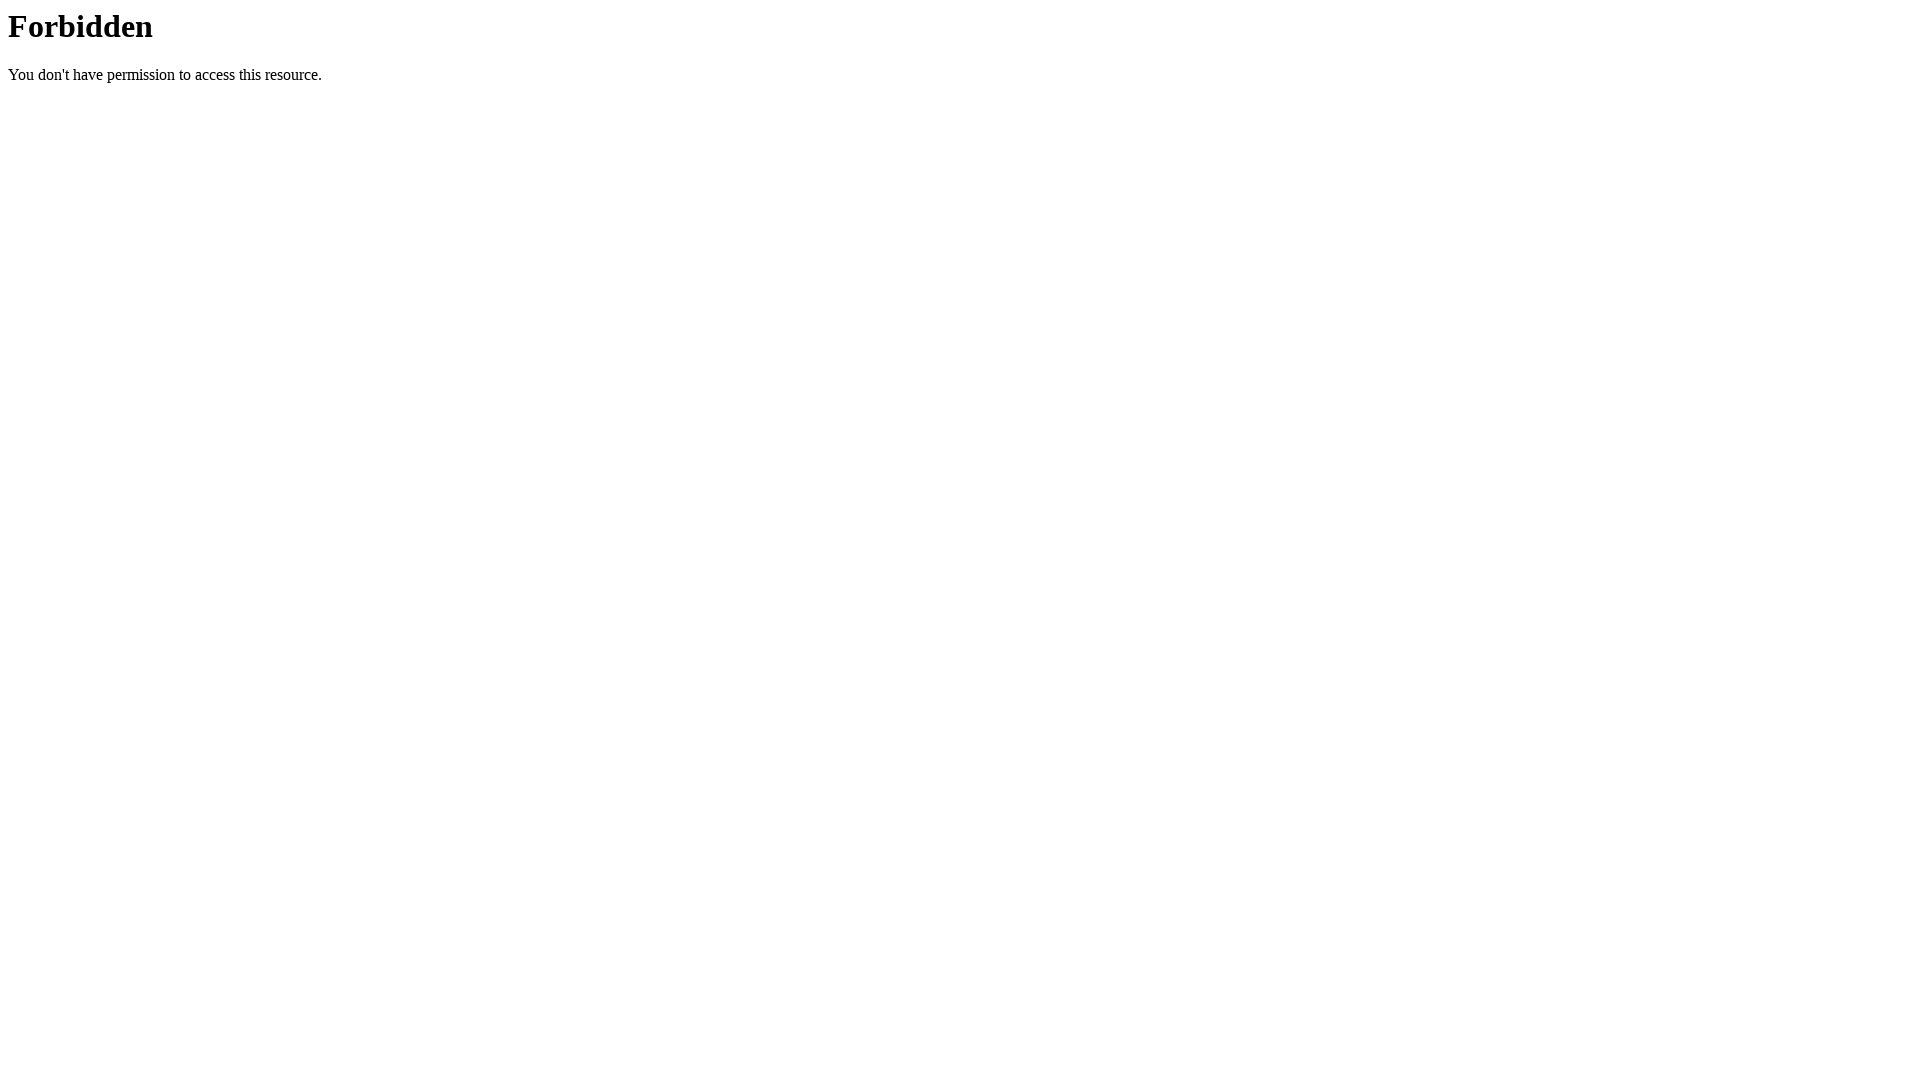

Switched to first iframe by index
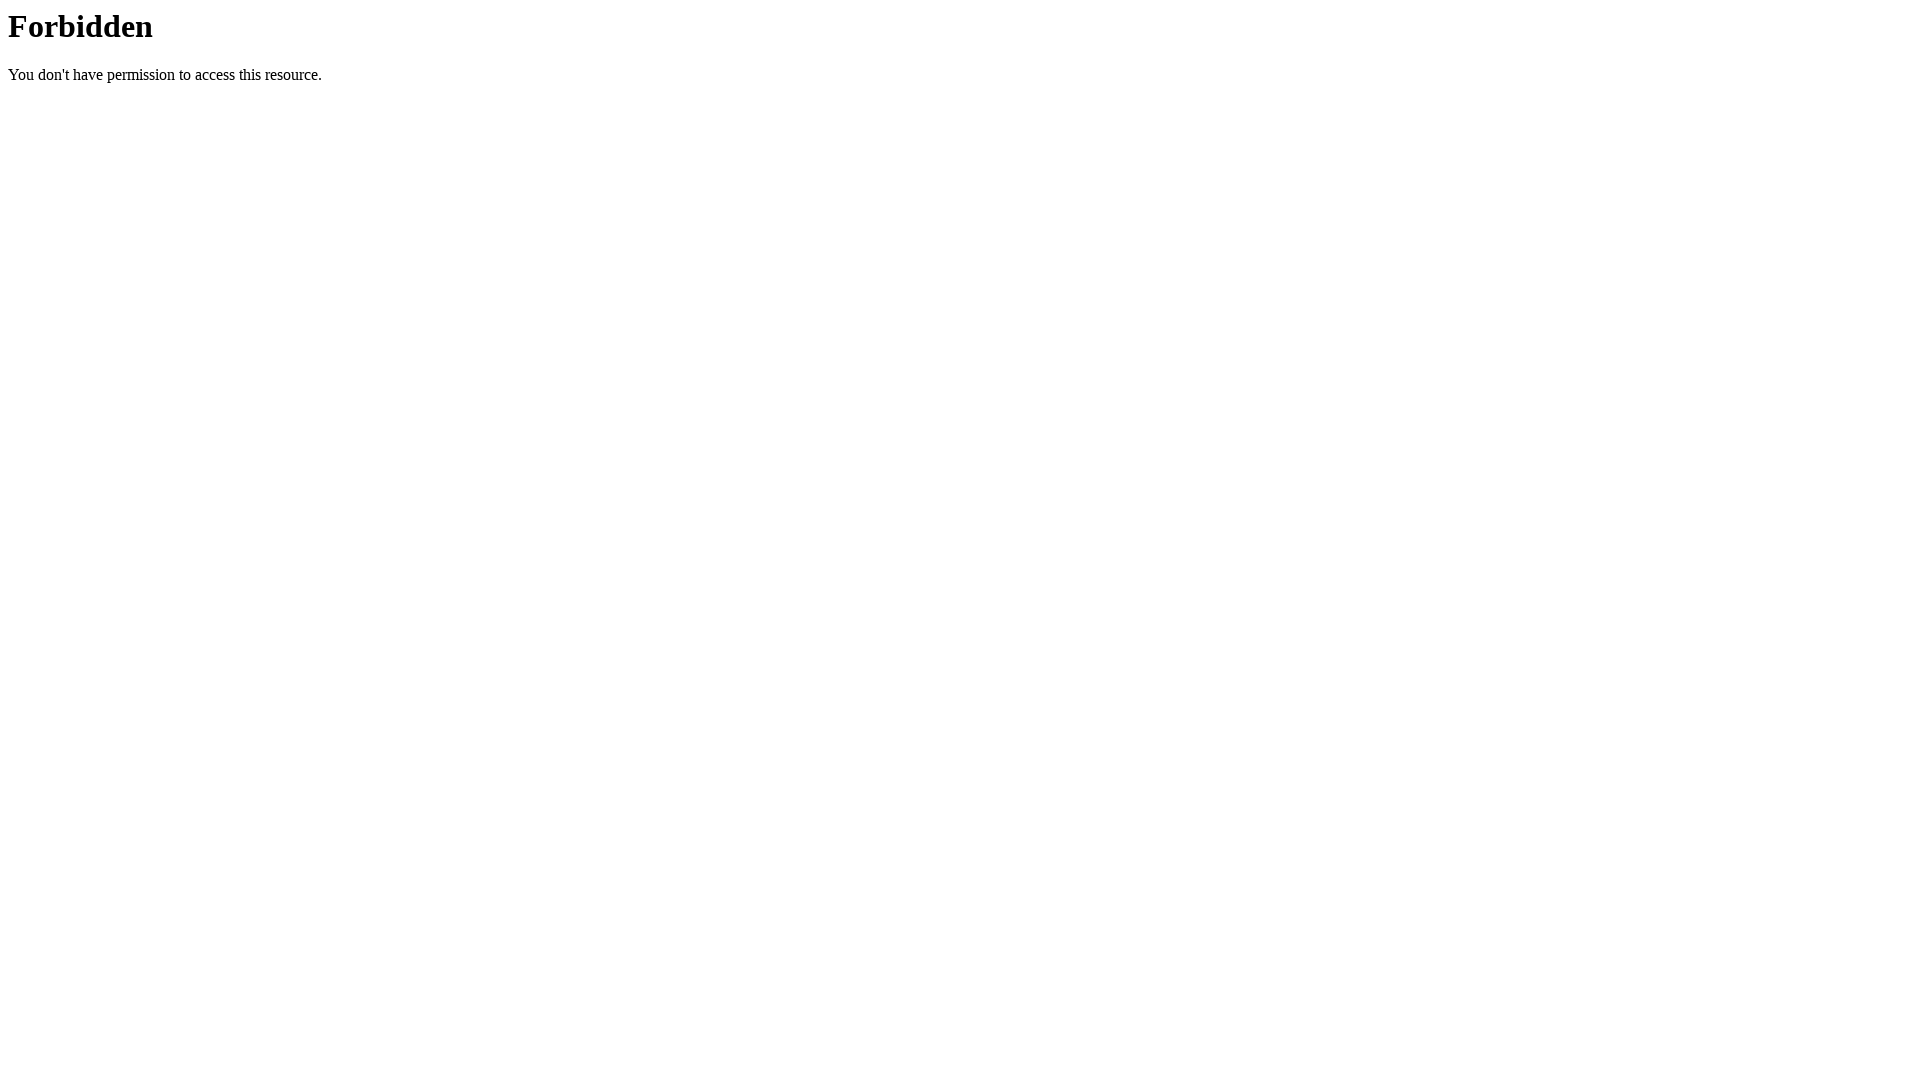

Switched back to main content and waited for body element
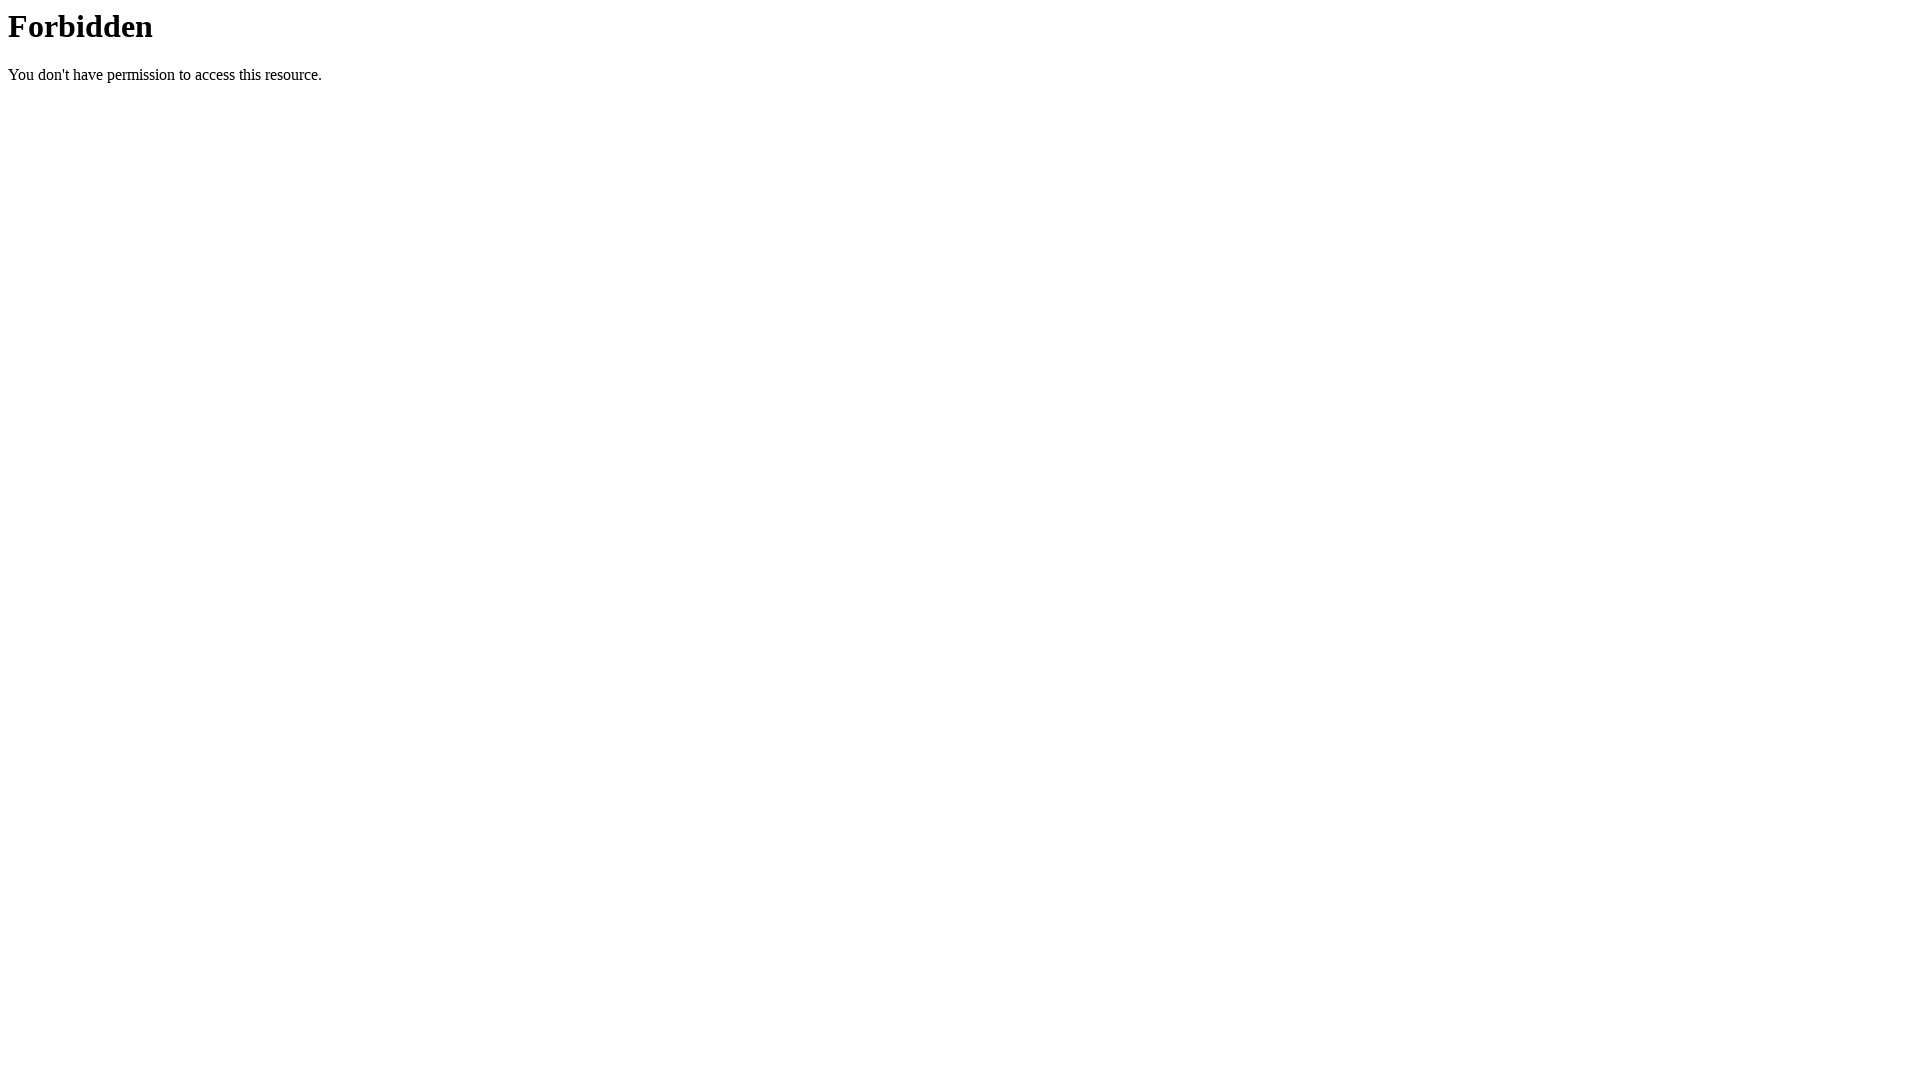

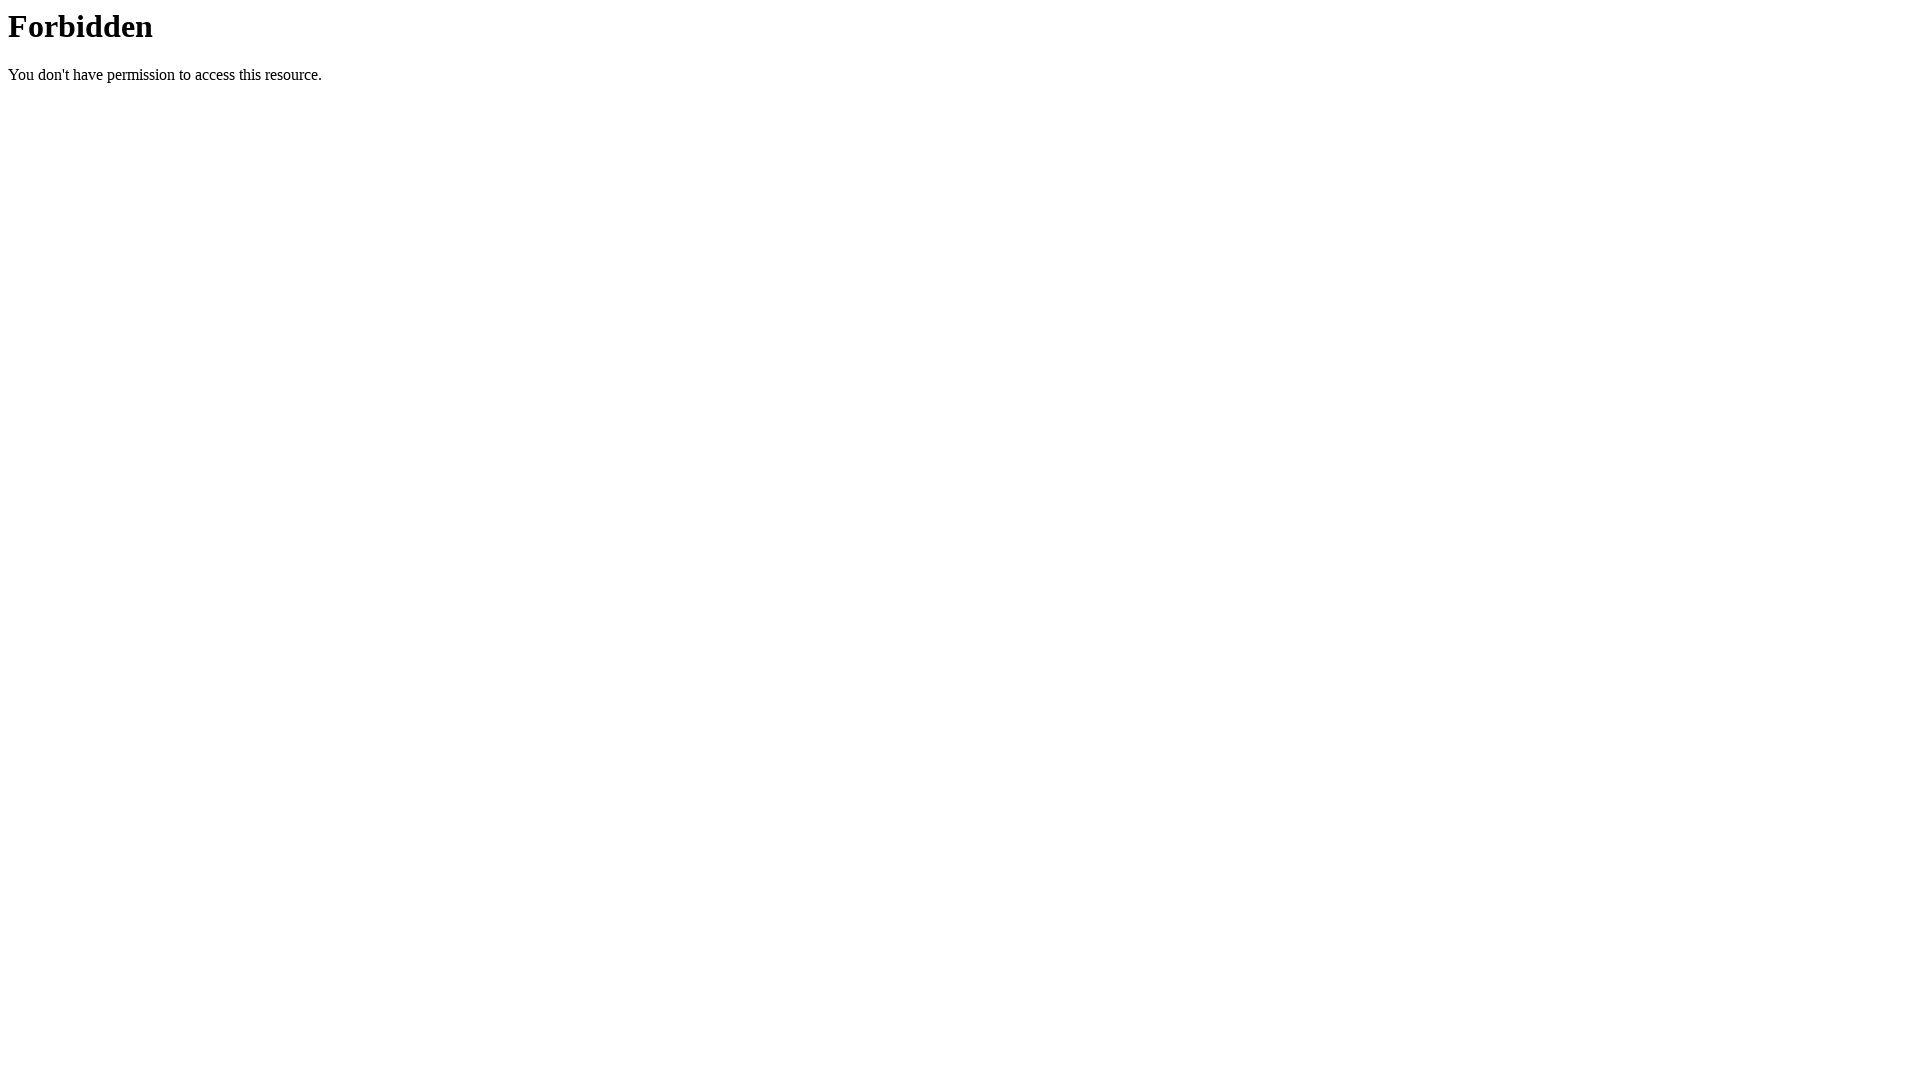